Tests radio button and checkbox selection behavior by clicking elements and verifying their selected state, including toggling a checkbox off

Starting URL: https://automationfc.github.io/basic-form/index.html

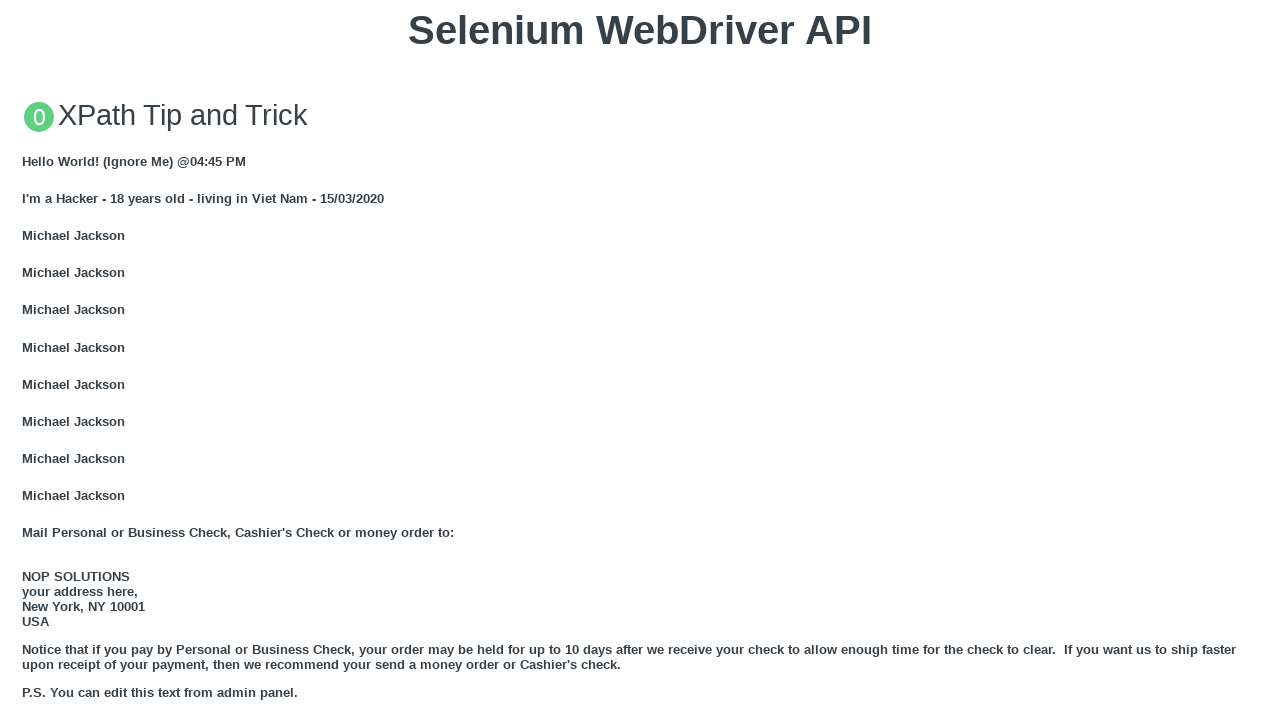

Clicked the 'Under 18' radio button at (28, 360) on input#under_18
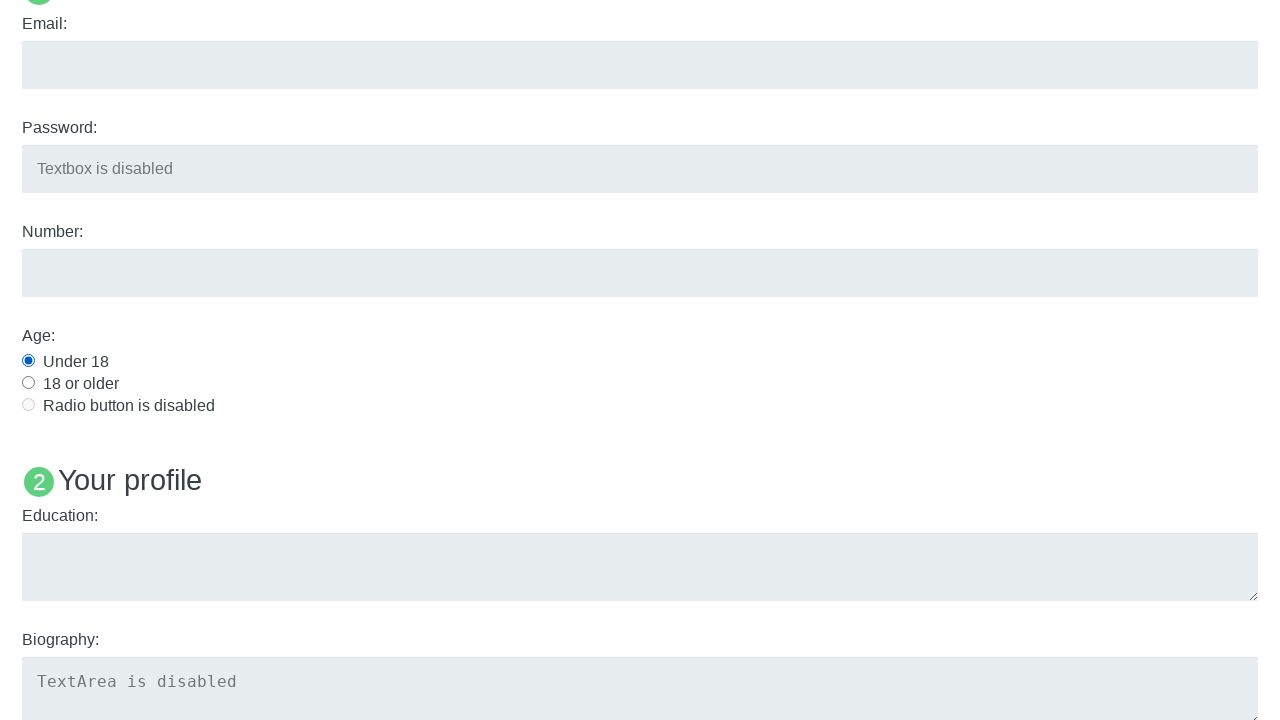

Clicked the 'Java' checkbox at (28, 361) on input[name='java']
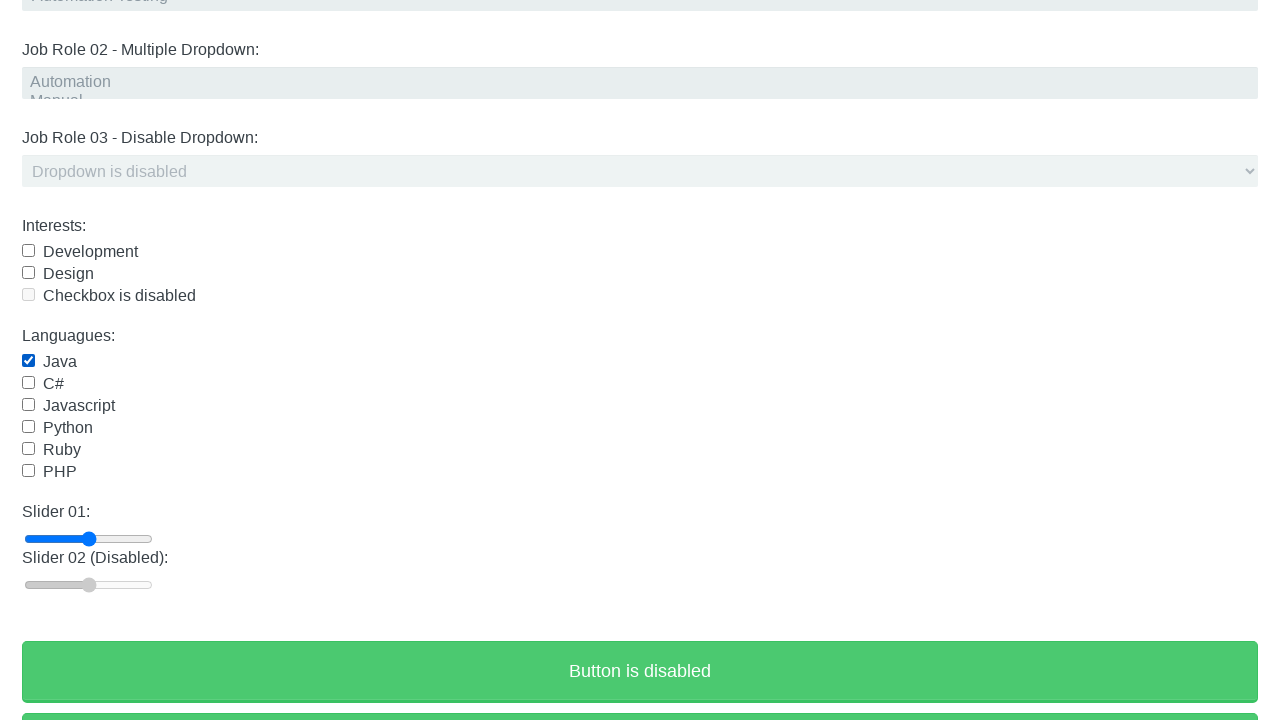

Verified 'Under 18' radio button is selected
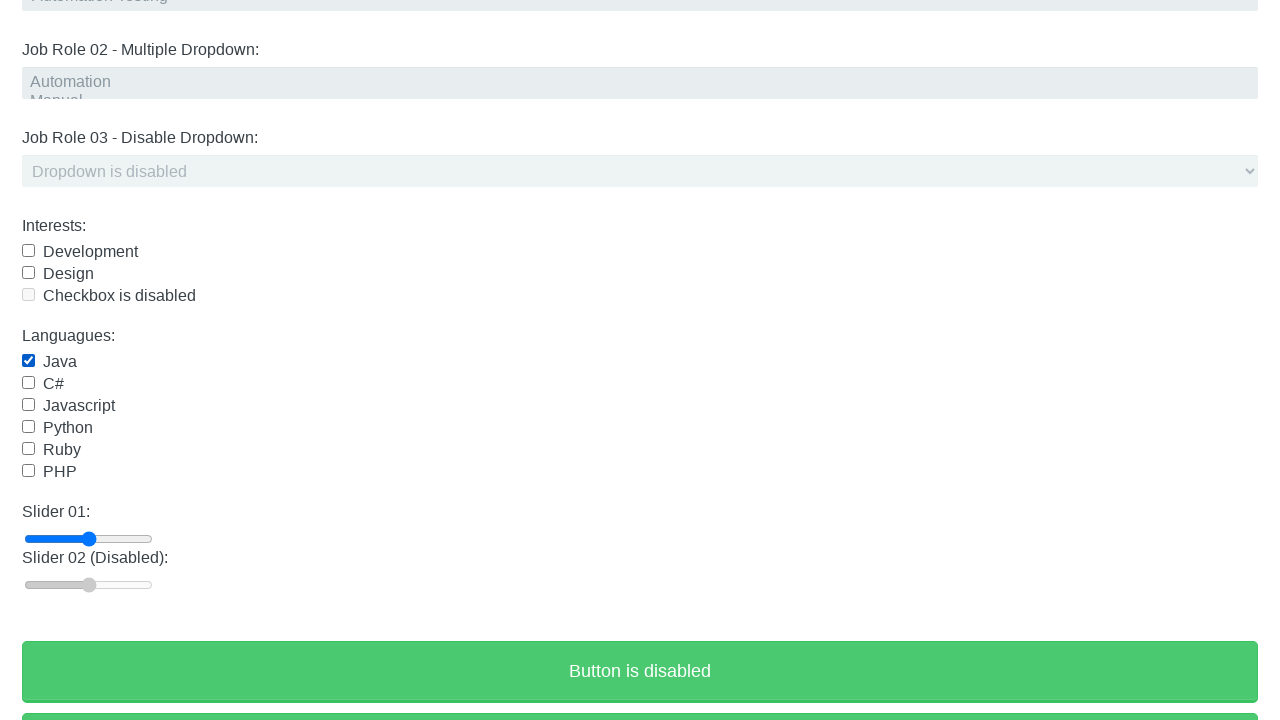

Verified 'Java' checkbox is selected
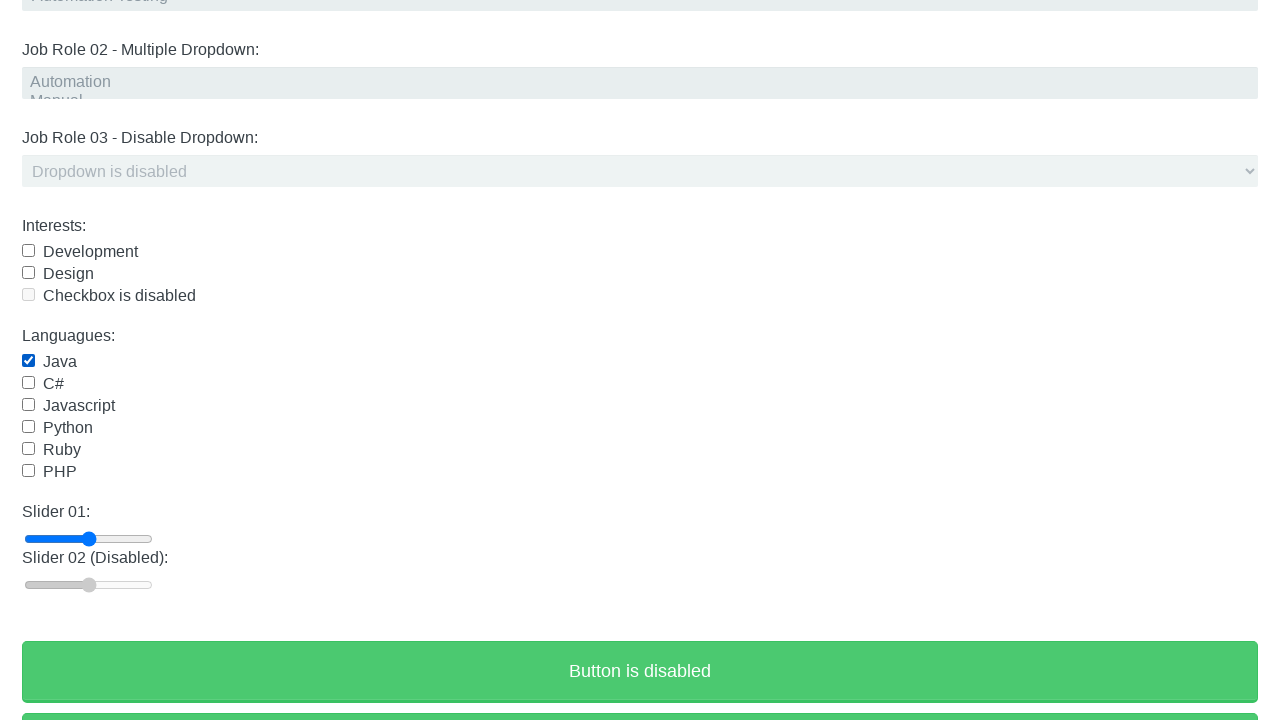

Clicked the 'Java' checkbox again to deselect it at (28, 361) on input[name='java']
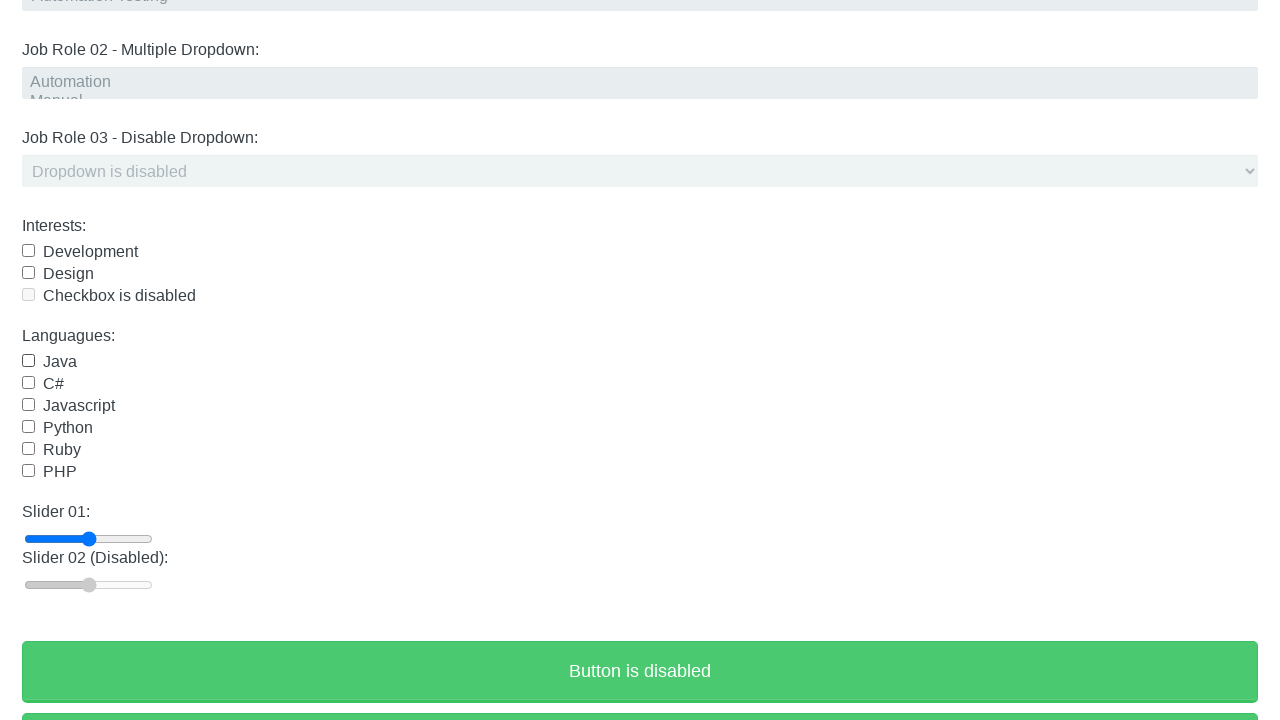

Verified 'Java' checkbox is deselected
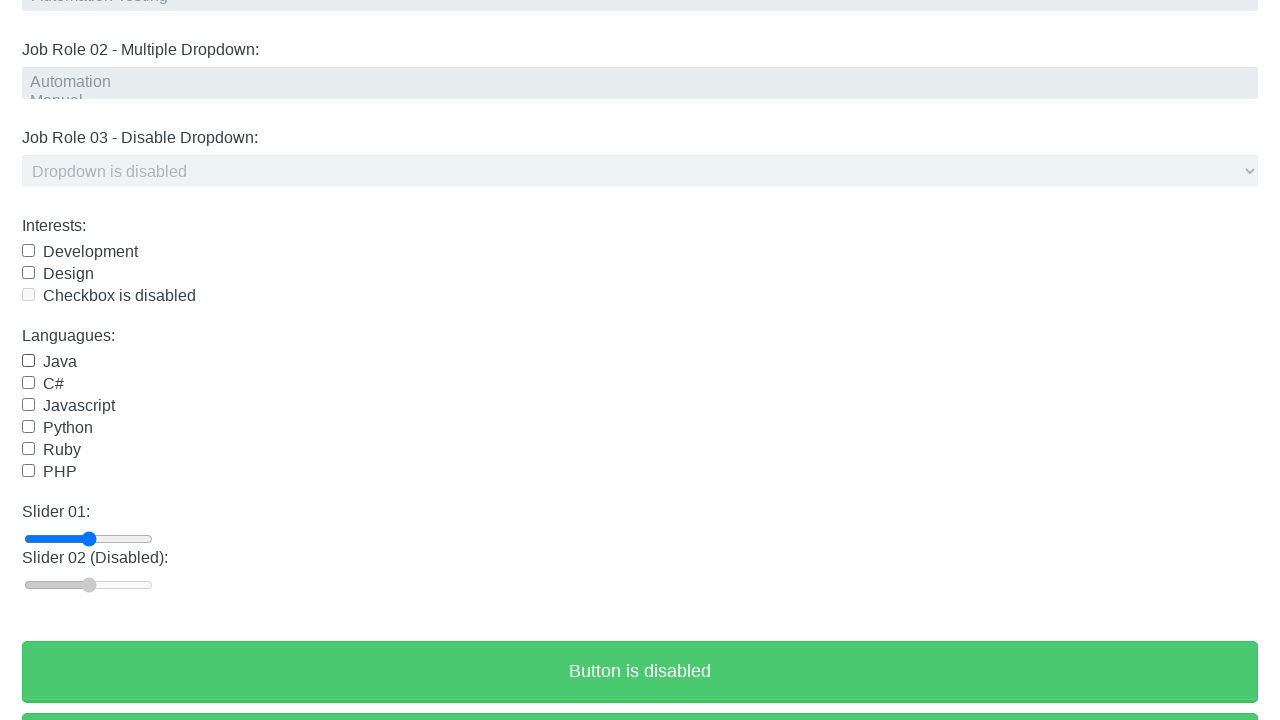

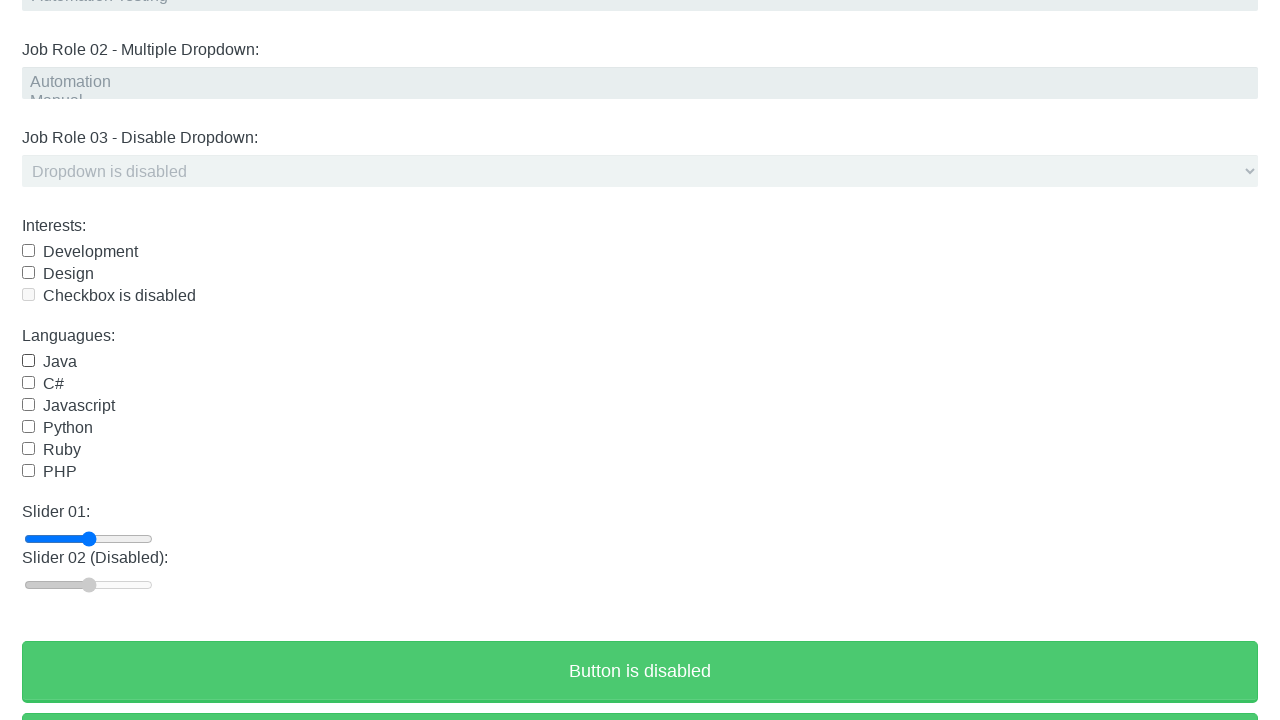